Clicks the stumble/random button on indieblog.page to navigate to a random indie blog, then waits for the new page to load.

Starting URL: https://indieblog.page/

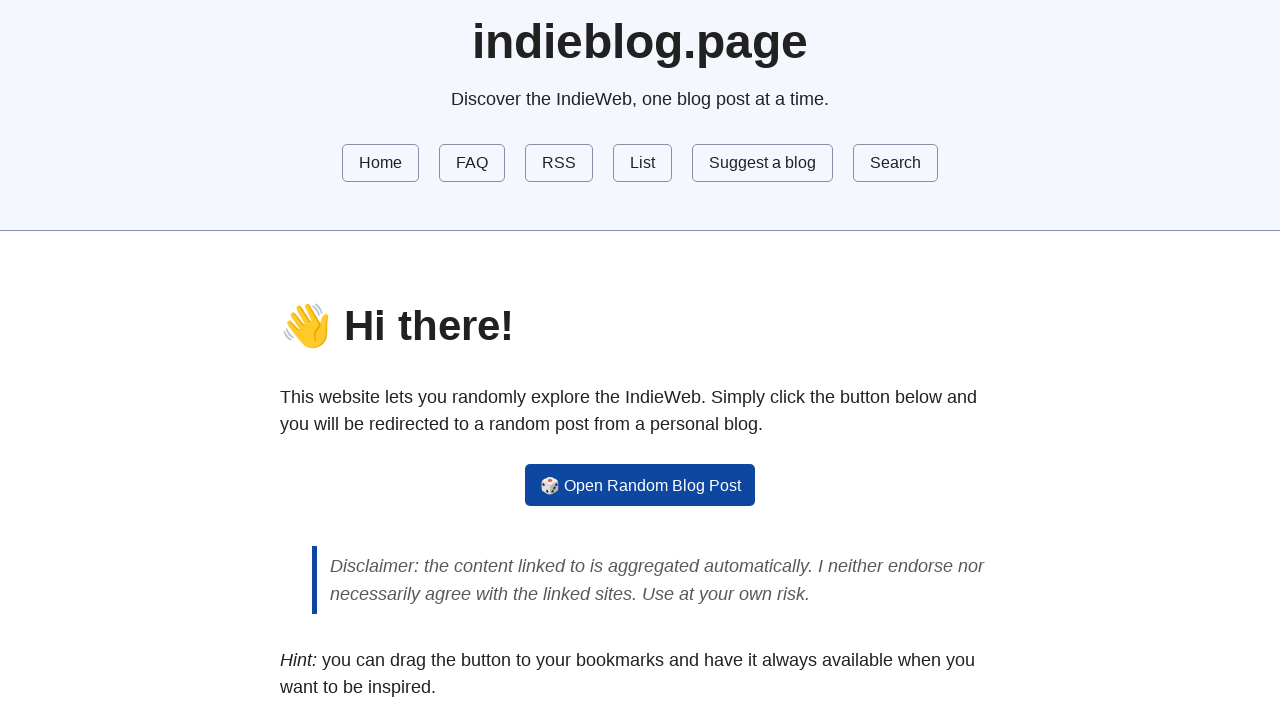

Clicked the stumble button to navigate to a random indie blog at (640, 485) on a#stumble
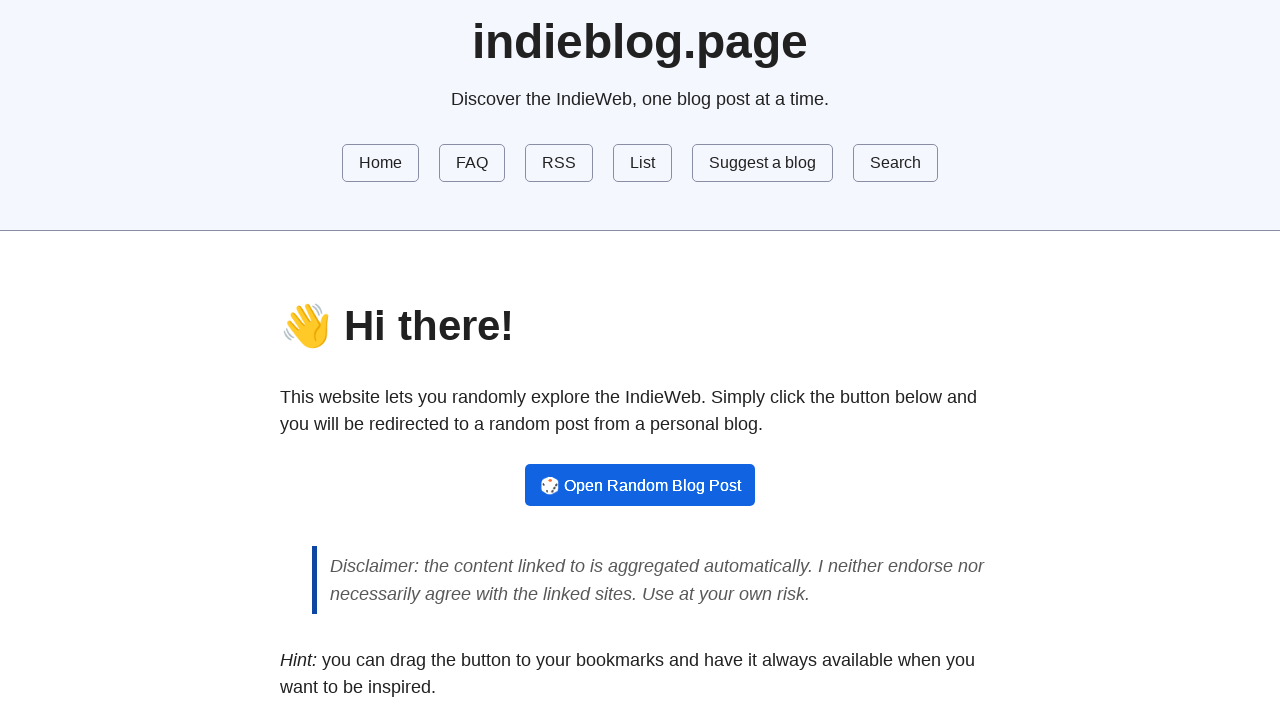

New page opened after clicking stumble button
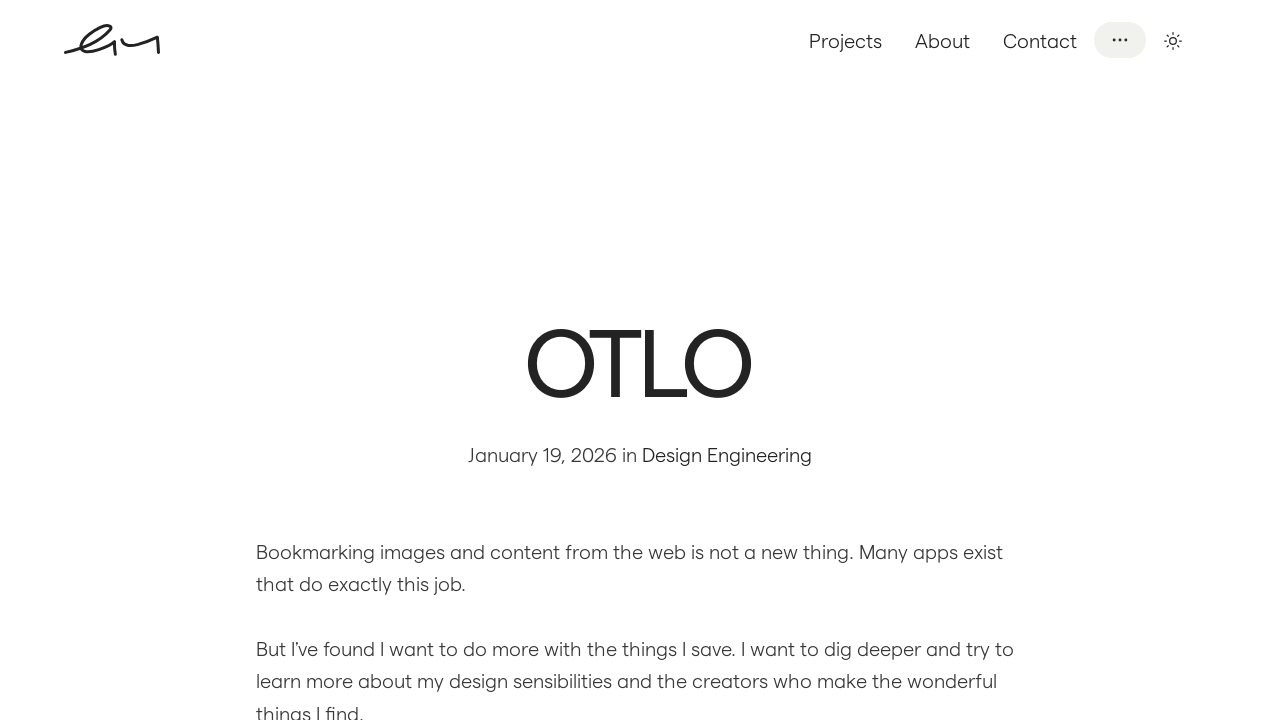

Waited for new indie blog page to fully load (networkidle)
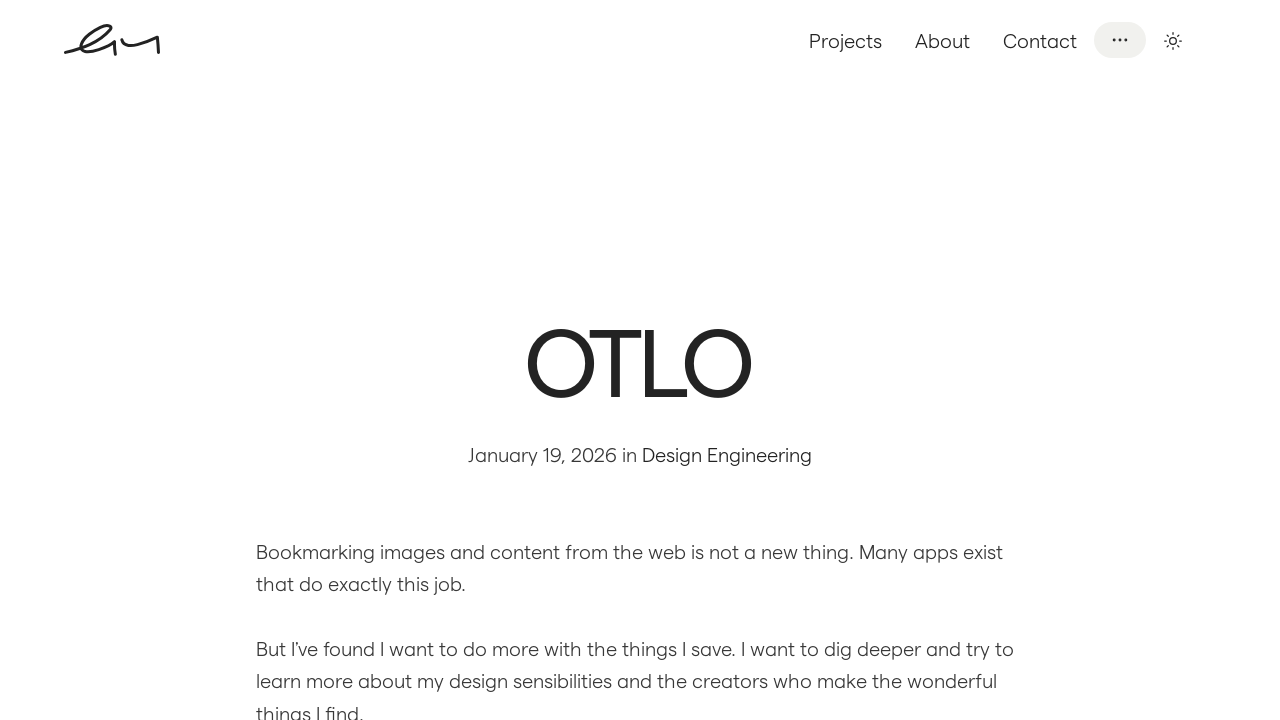

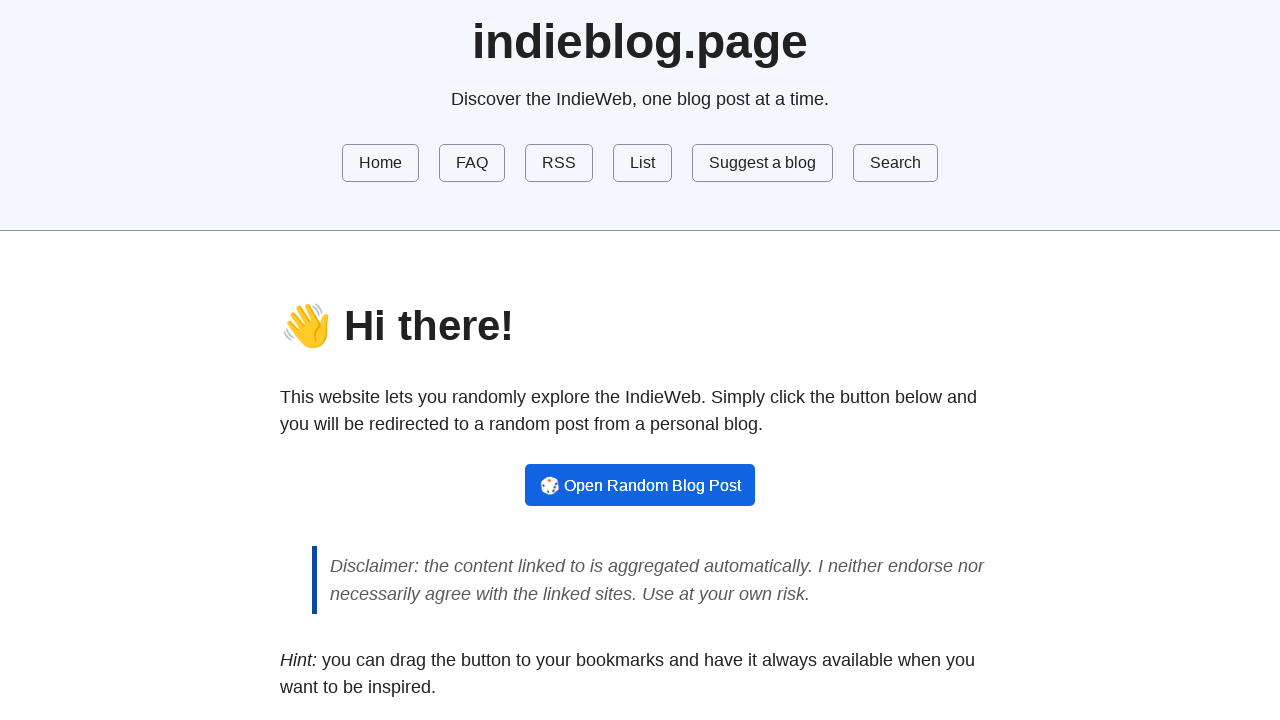